Tests registration form email validation by entering invalid email format and verifying appropriate error messages

Starting URL: https://alada.vn/tai-khoan/dang-ky.html

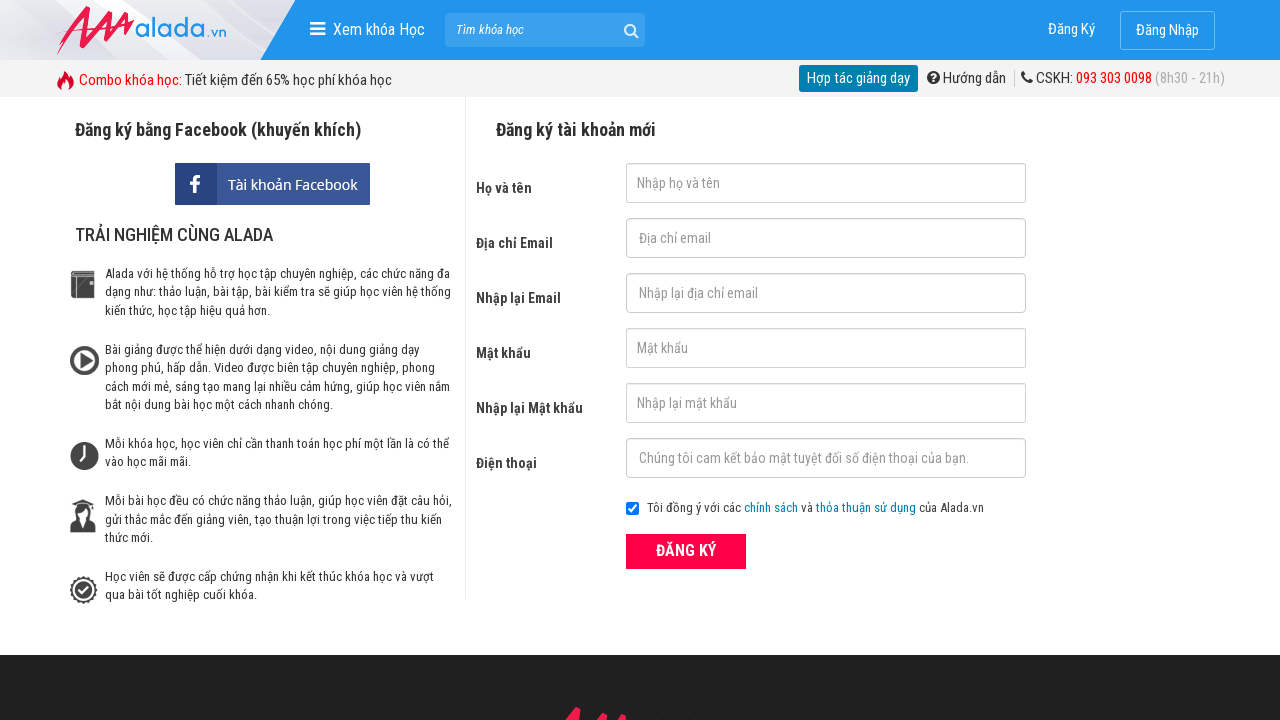

Clicked submit button to trigger form validation at (686, 551) on button[type='submit']
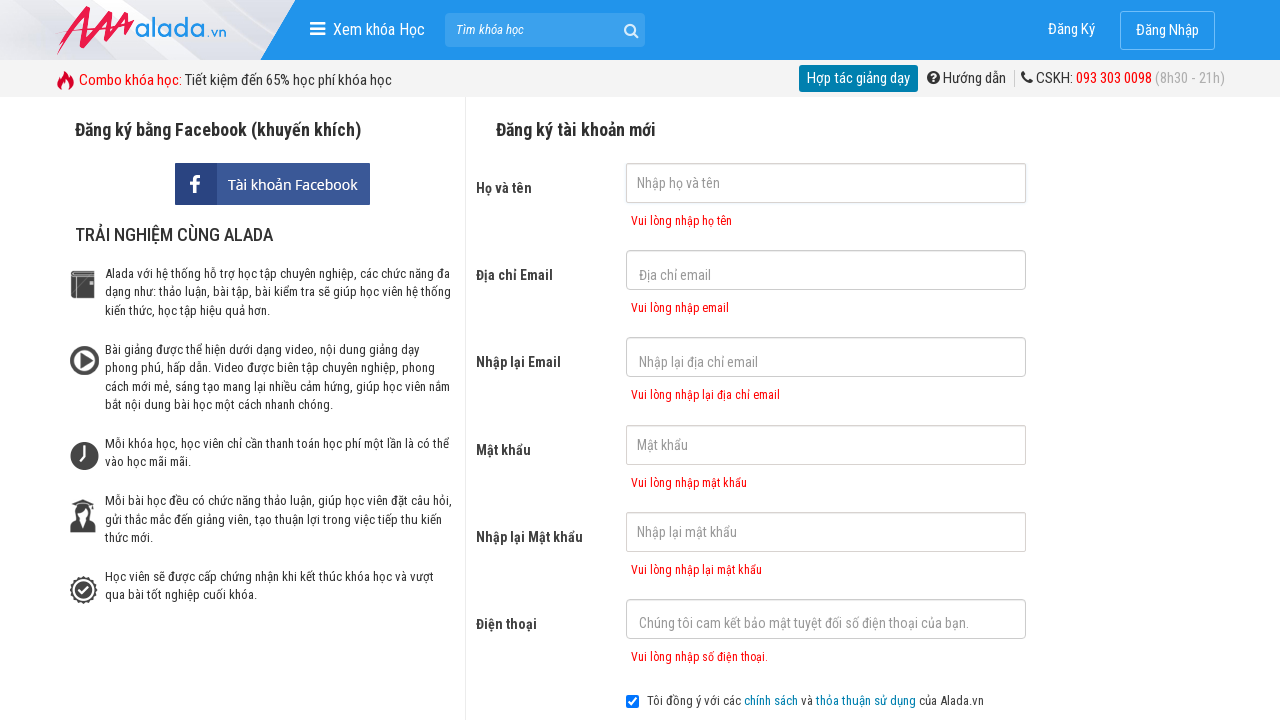

Filled first name field with 'bach' on #txtFirstname
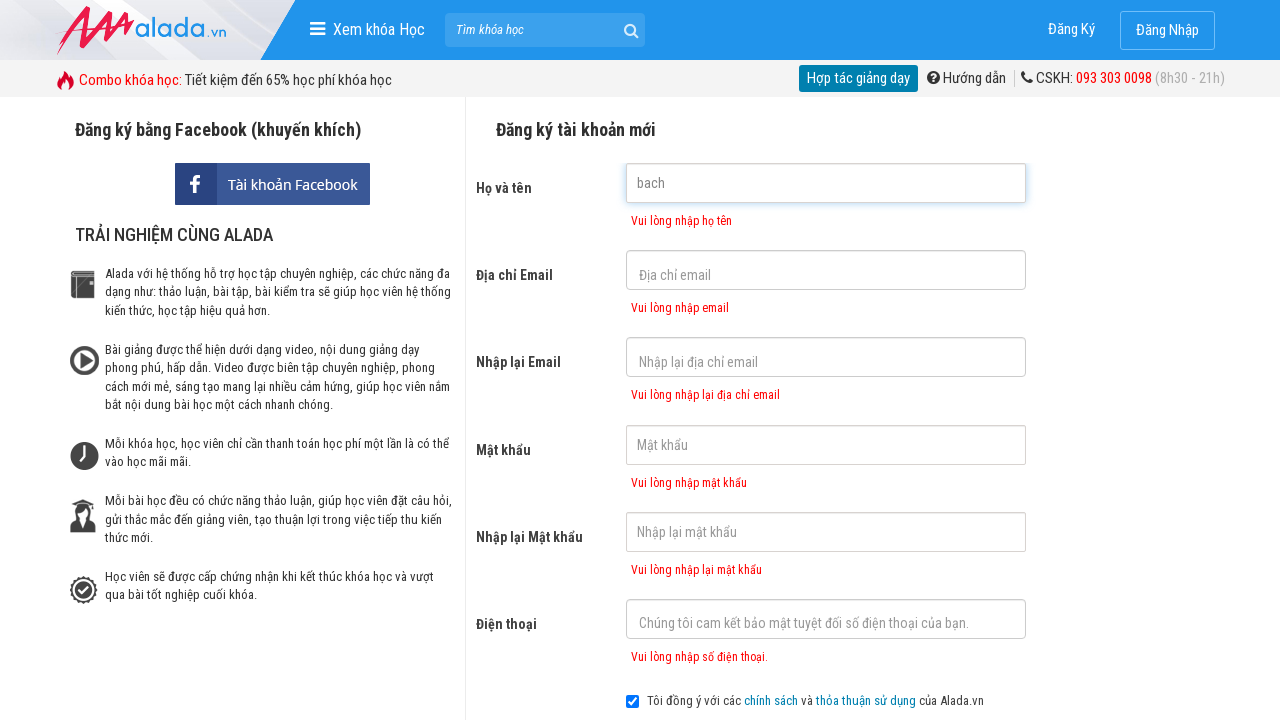

Filled email field with invalid format 'hieu@123@.com' on #txtEmail
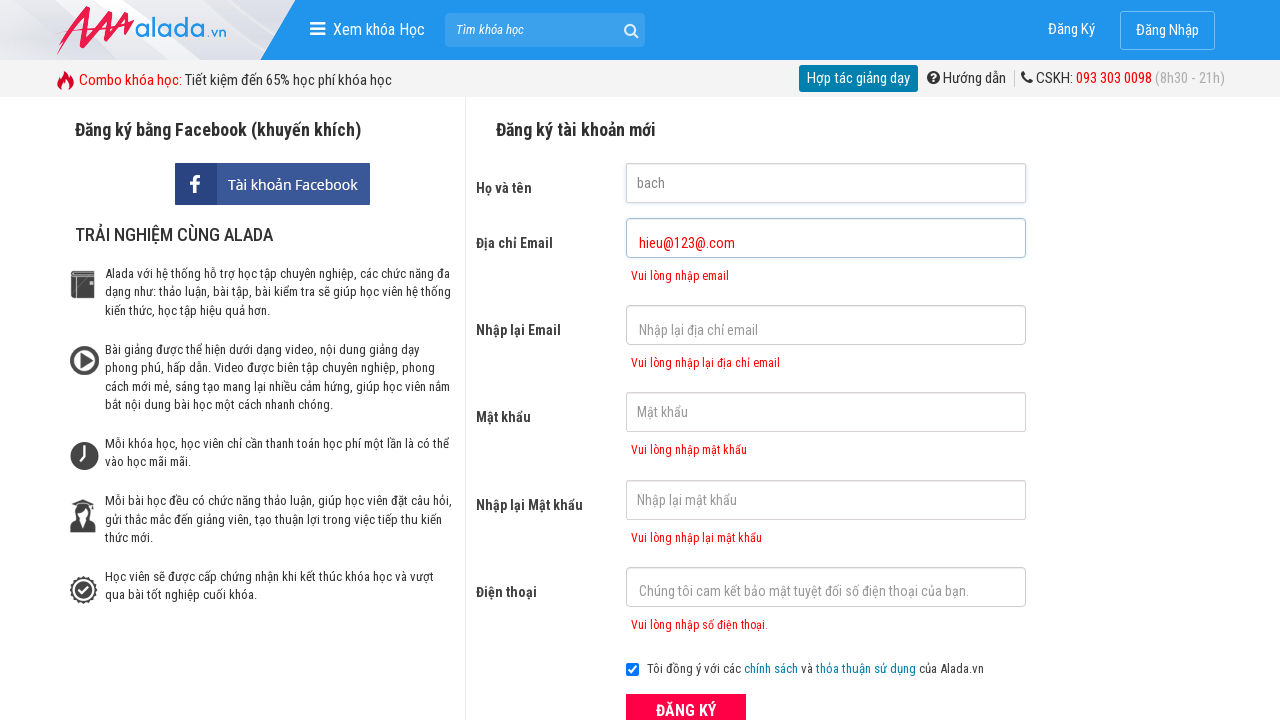

Filled confirm email field with invalid format 'hieu@123@.com' on #txtCEmail
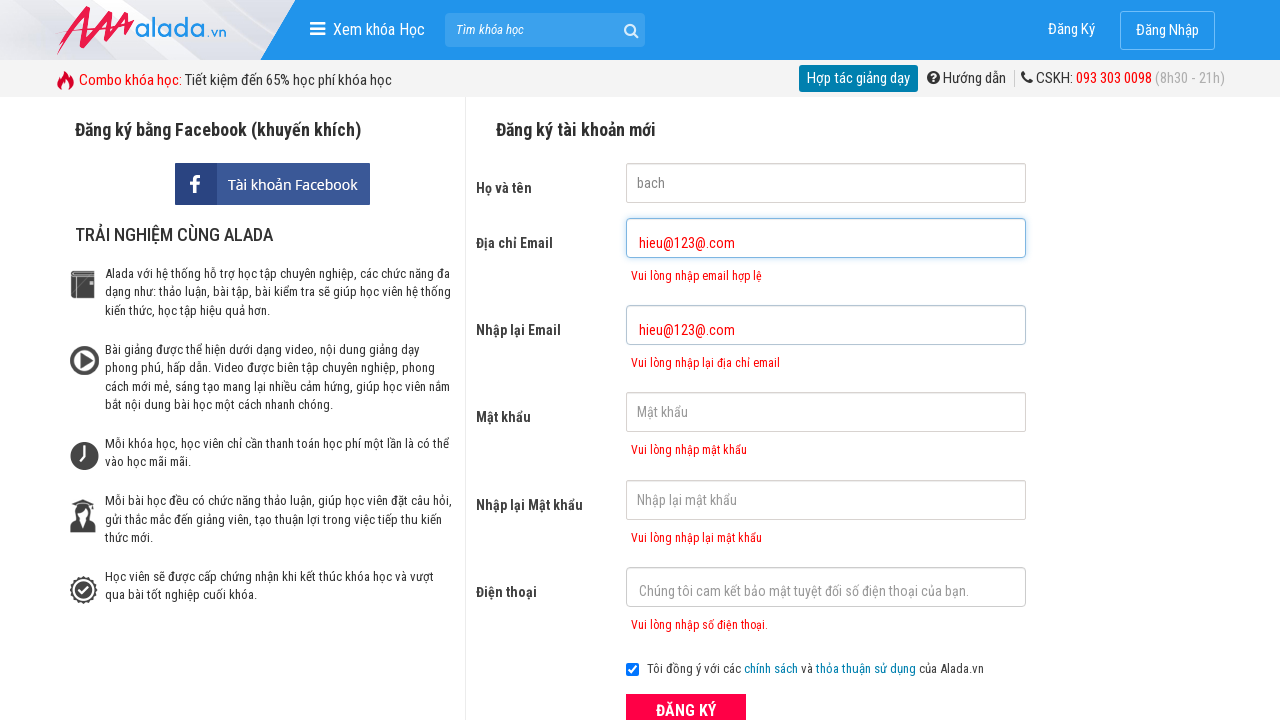

Filled password field with '123456' on #txtPassword
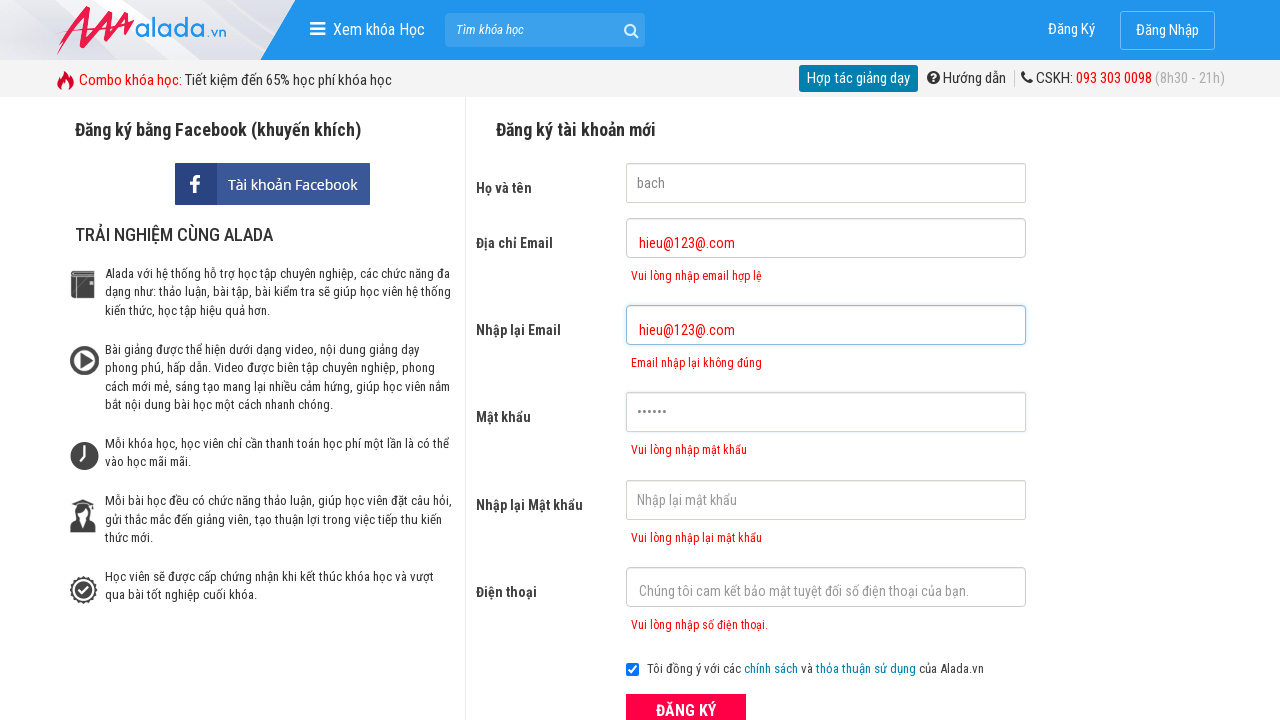

Filled confirm password field with '123456' on #txtCPassword
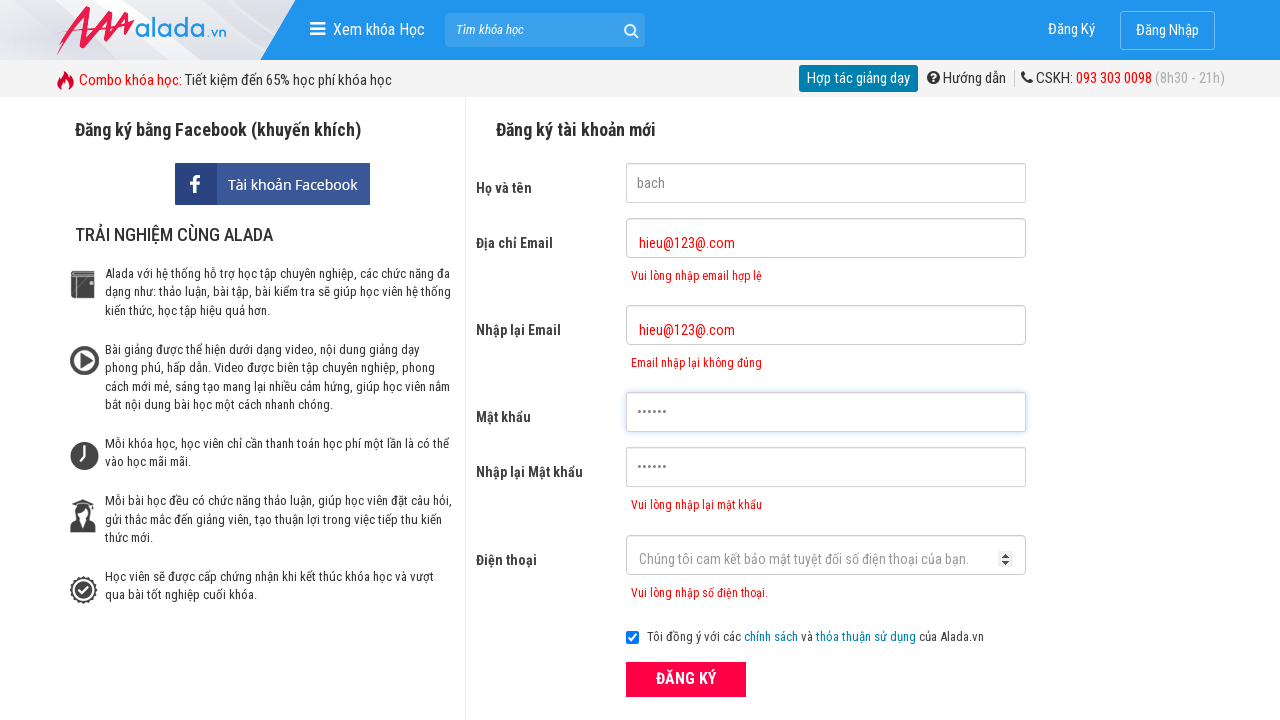

Filled phone field with '0966994820' on #txtPhone
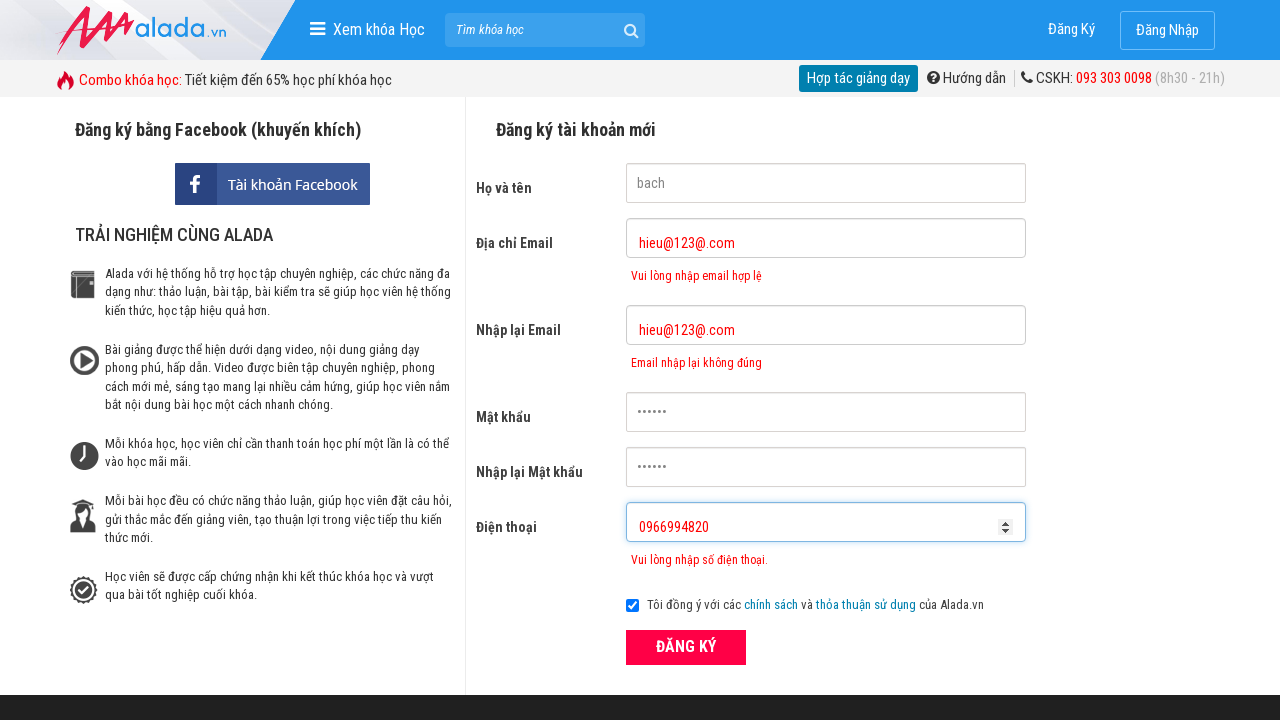

Verified email field error message: 'Vui lòng nhập email hợp lệ'
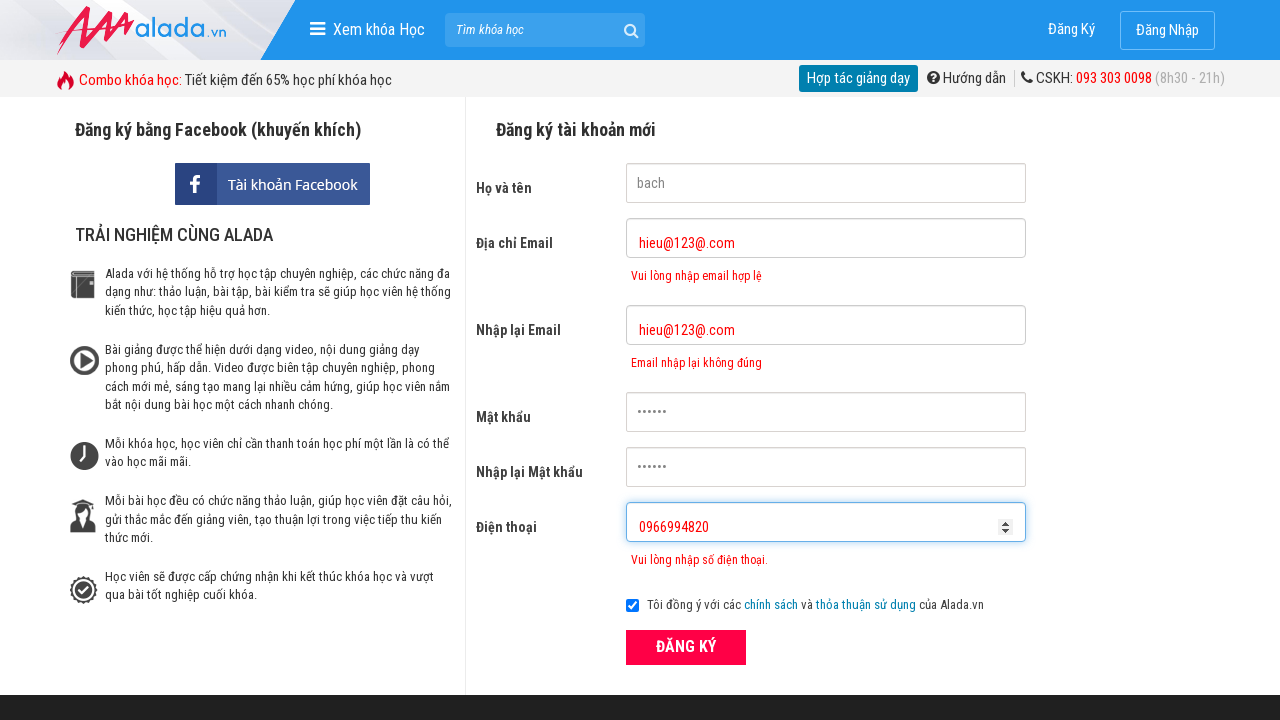

Verified confirm email field error message: 'Email nhập lại không đúng'
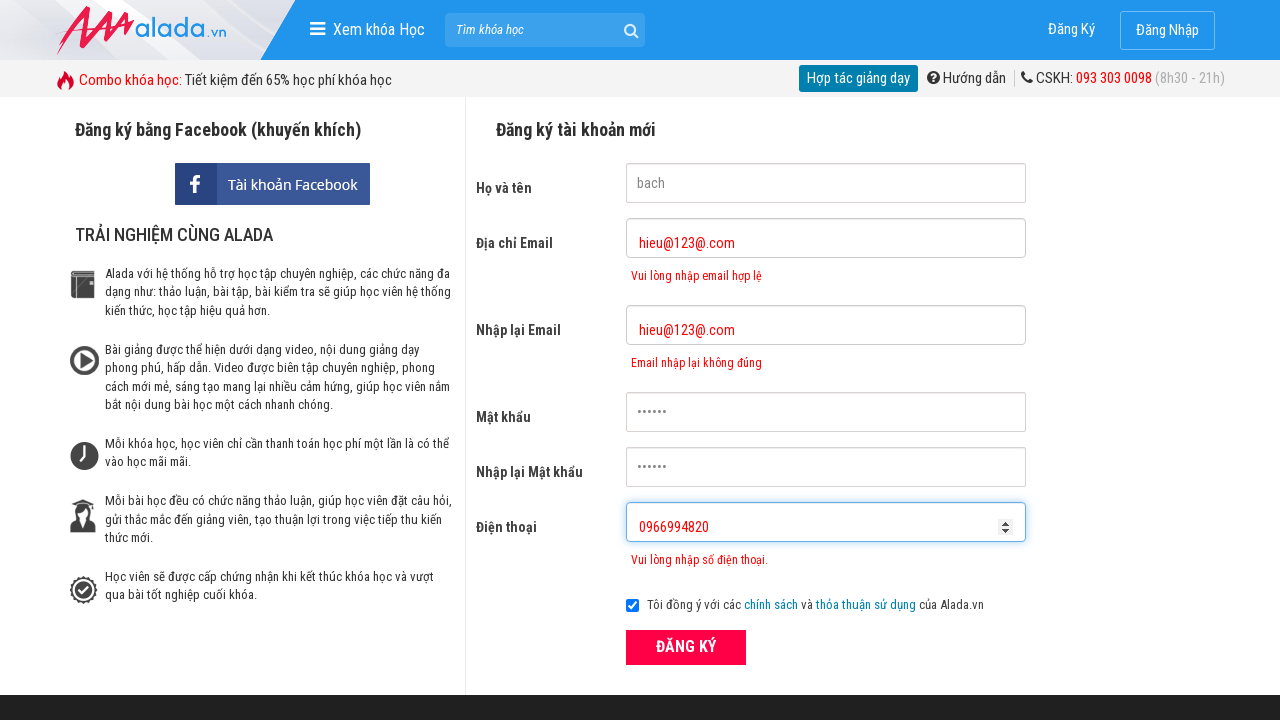

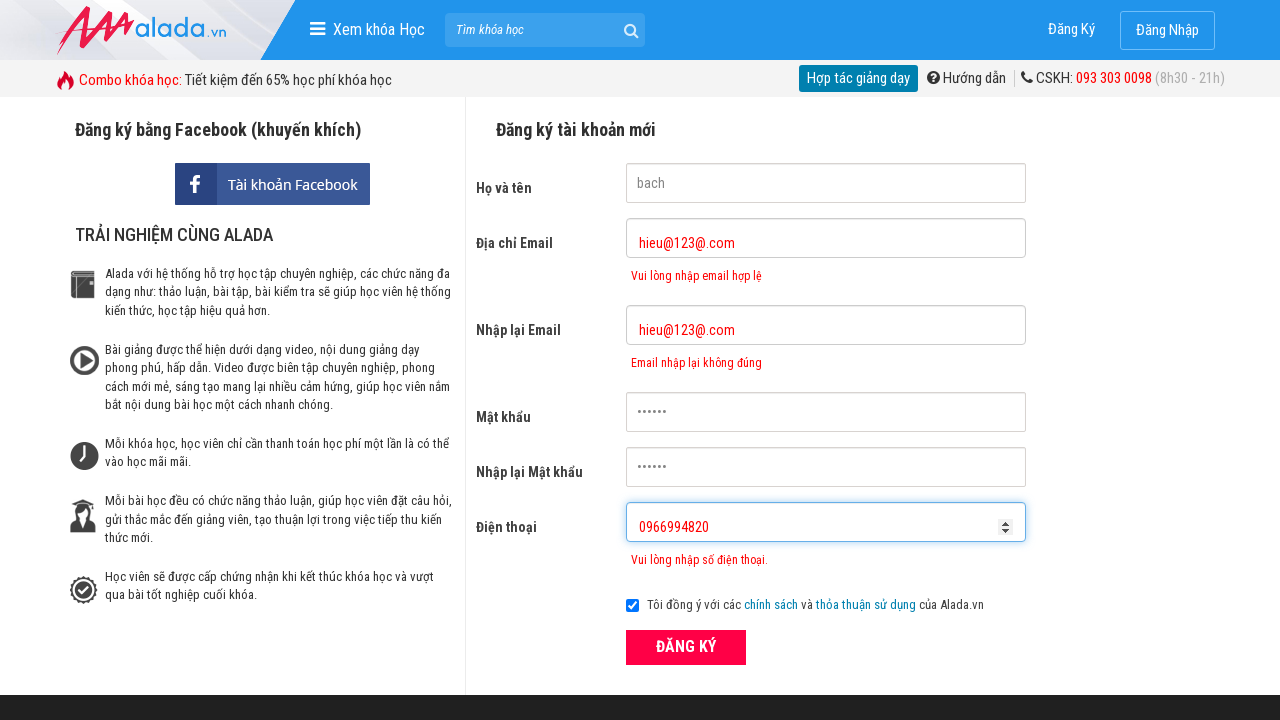